Tests a frames practice page by filling in a name field on the main page to verify basic form interaction before frame switching.

Starting URL: https://www.hyrtutorials.com/p/frames-practice.html

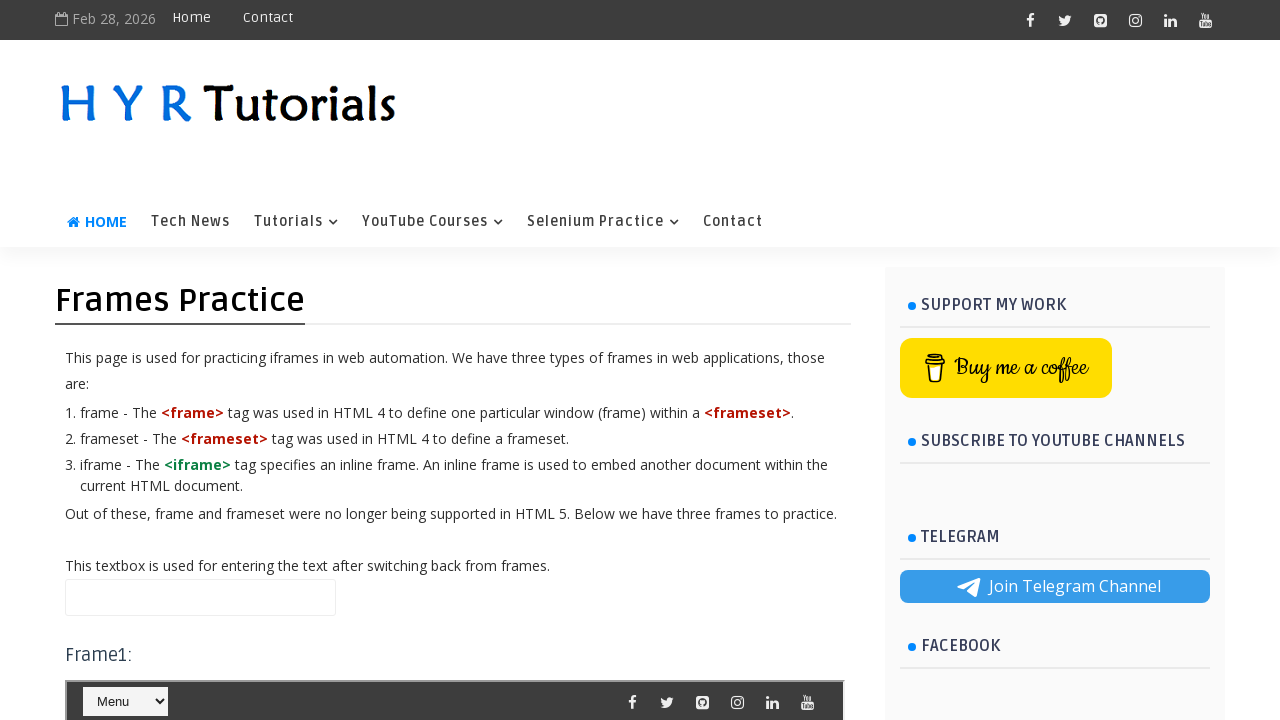

Navigated to frames practice page
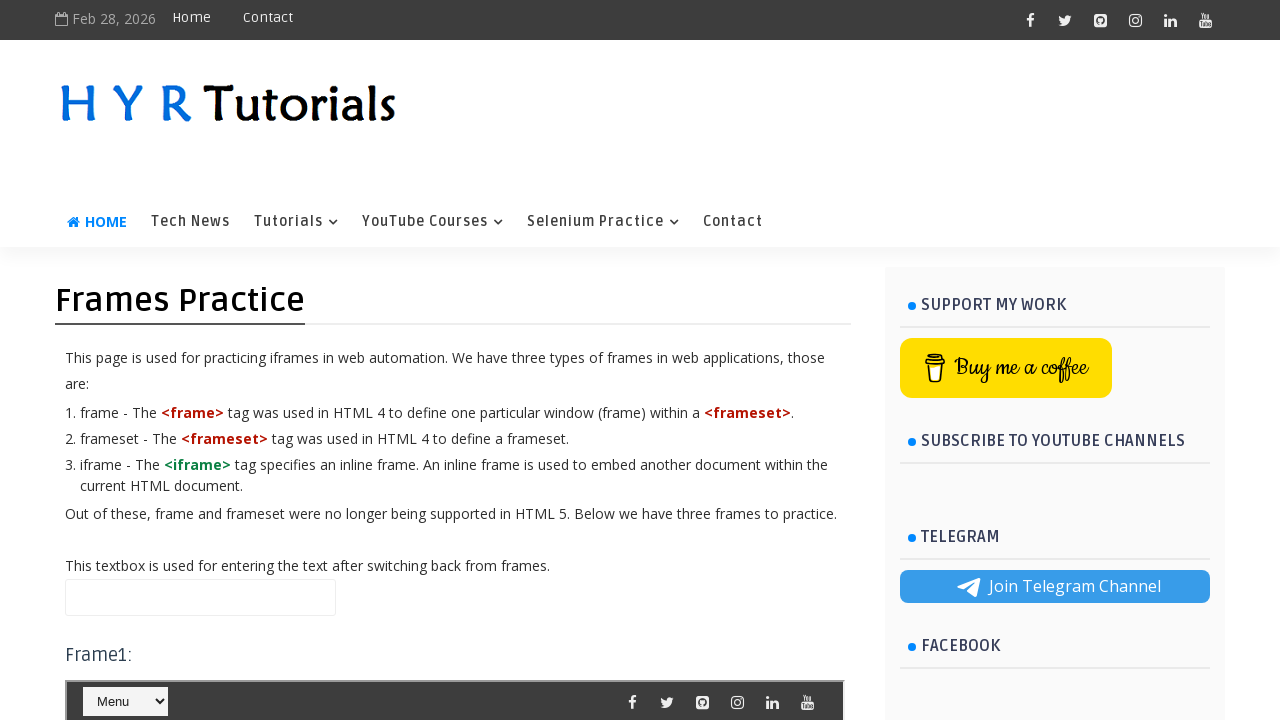

Filled name field with 'Hellooo' on main page on #name
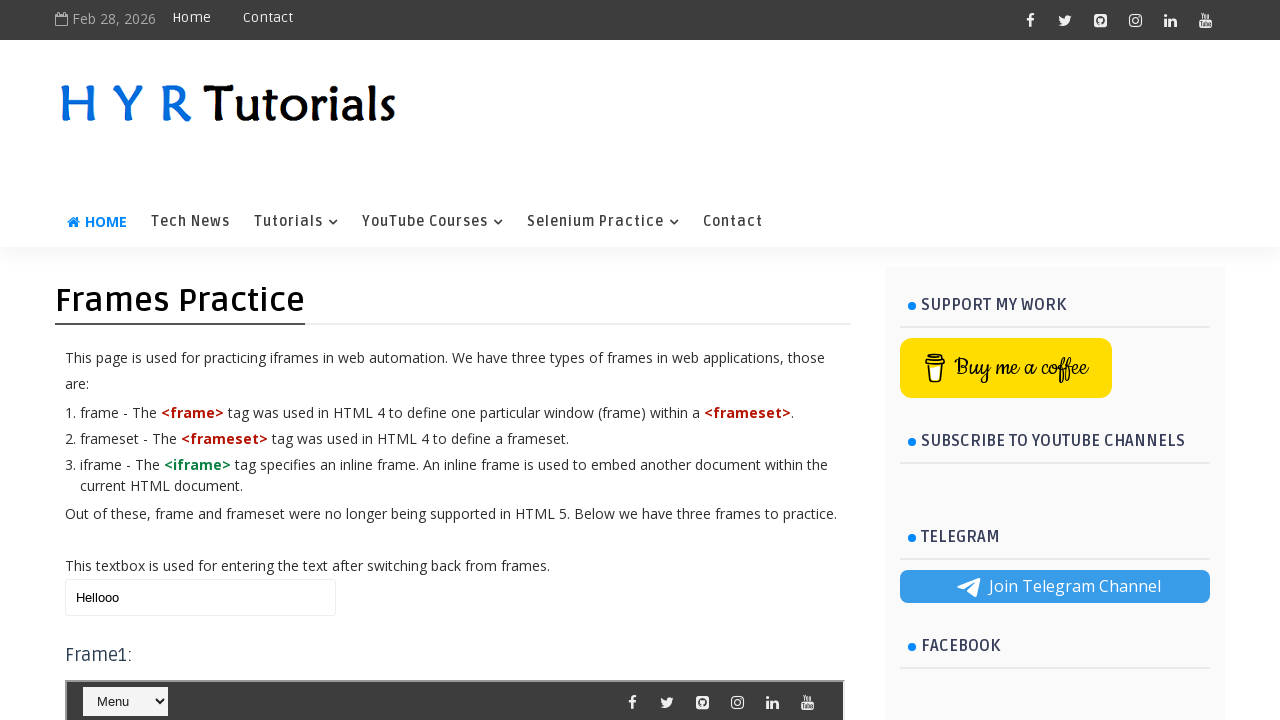

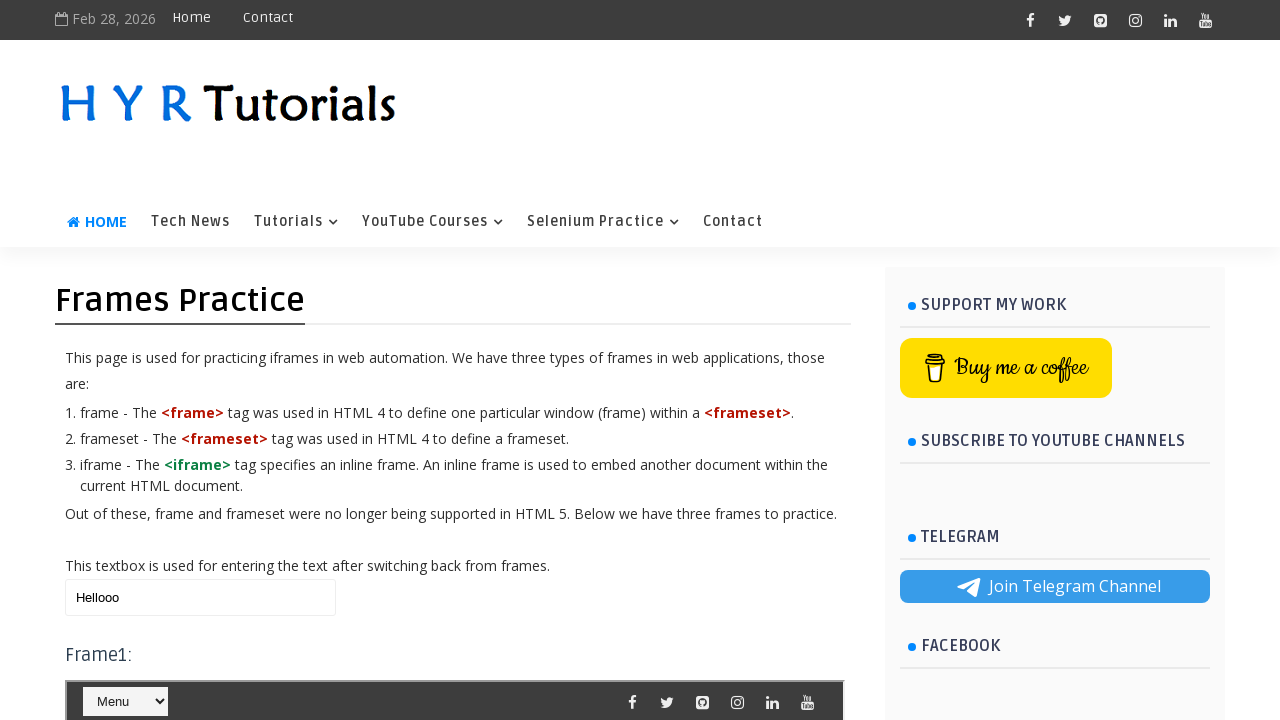